Tests double-click functionality on a button element and verifies the resulting message

Starting URL: http://demoqa.com/buttons

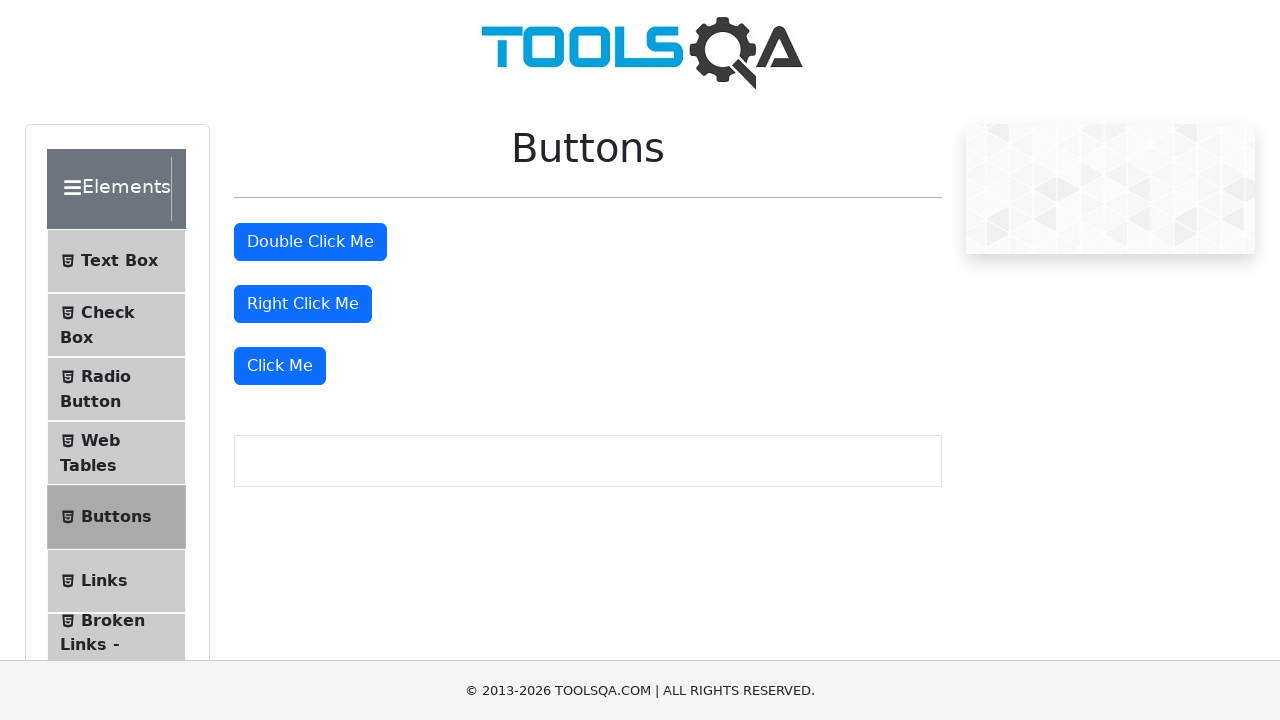

Located the double-click button element
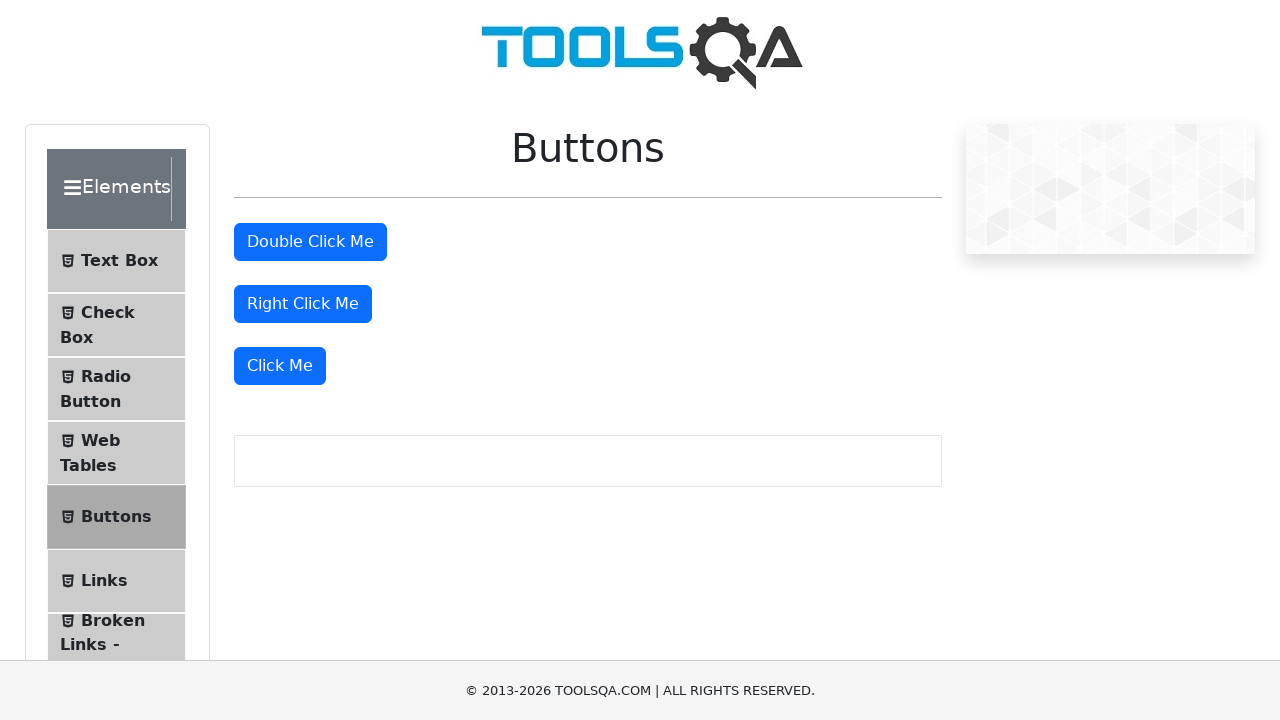

Performed double-click action on the button at (310, 242) on #doubleClickBtn
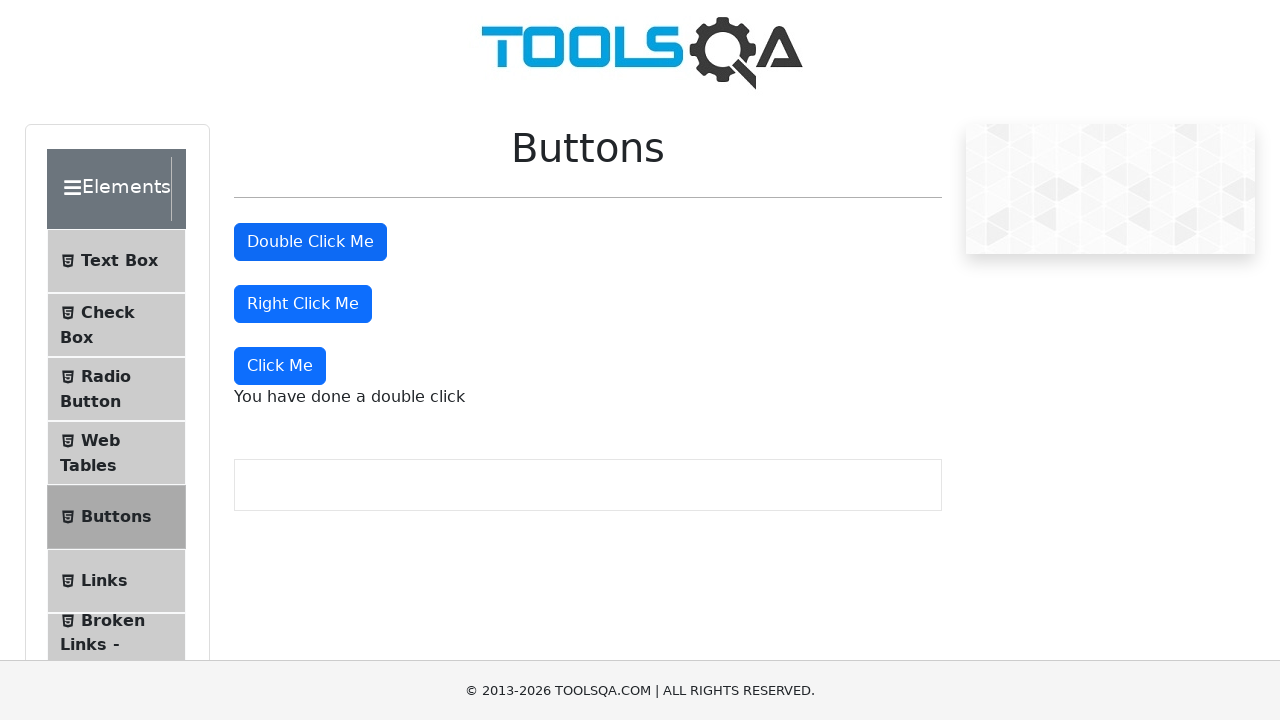

Double-click message element appeared
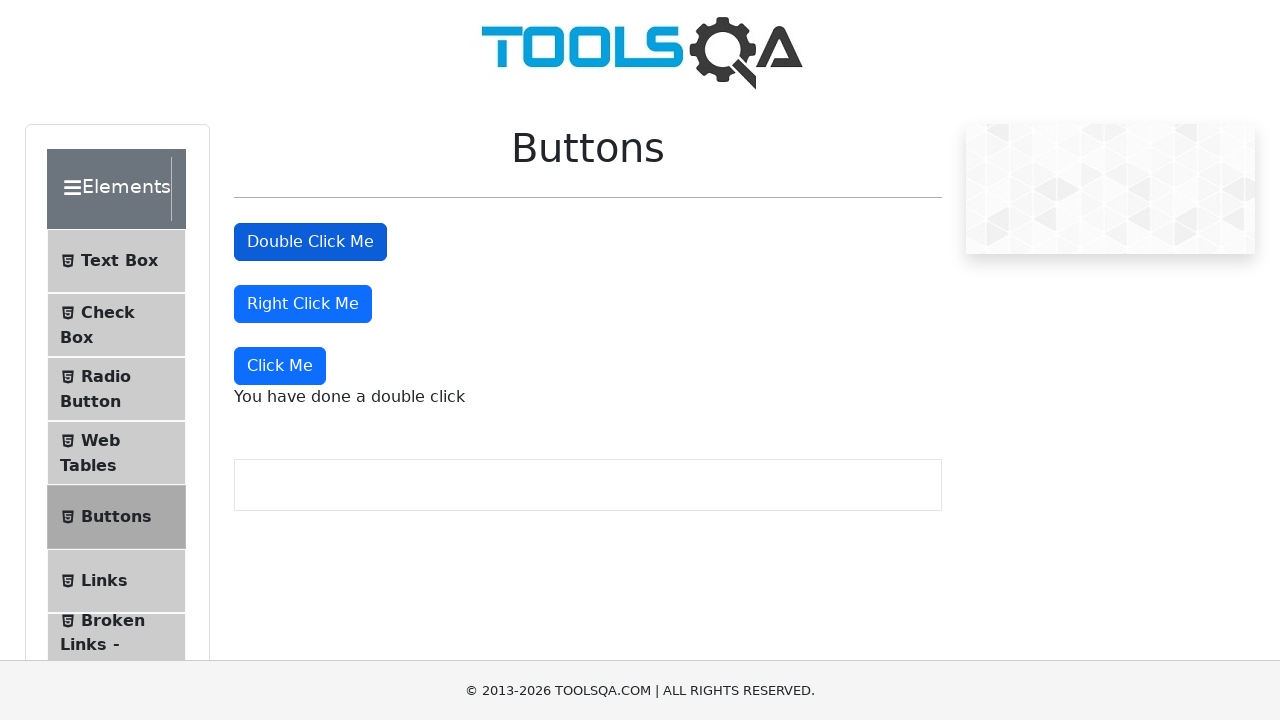

Located the double-click message element
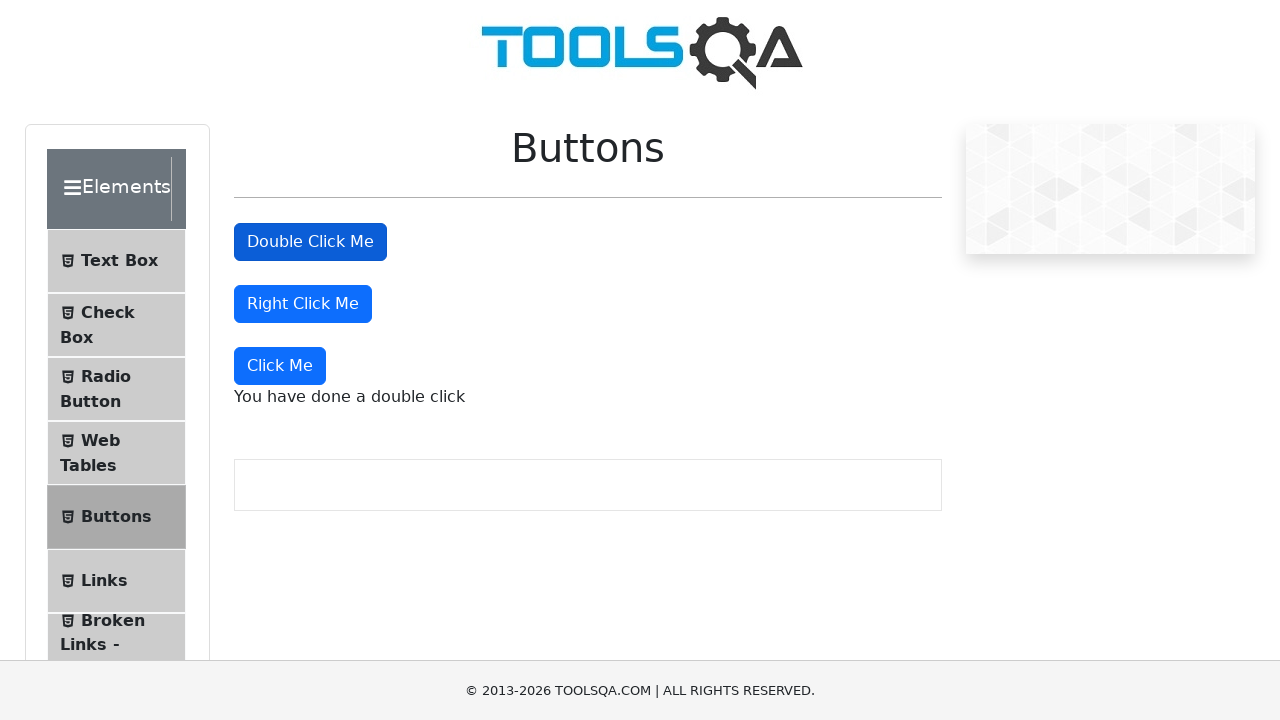

Verified message text is 'You have done a double click'
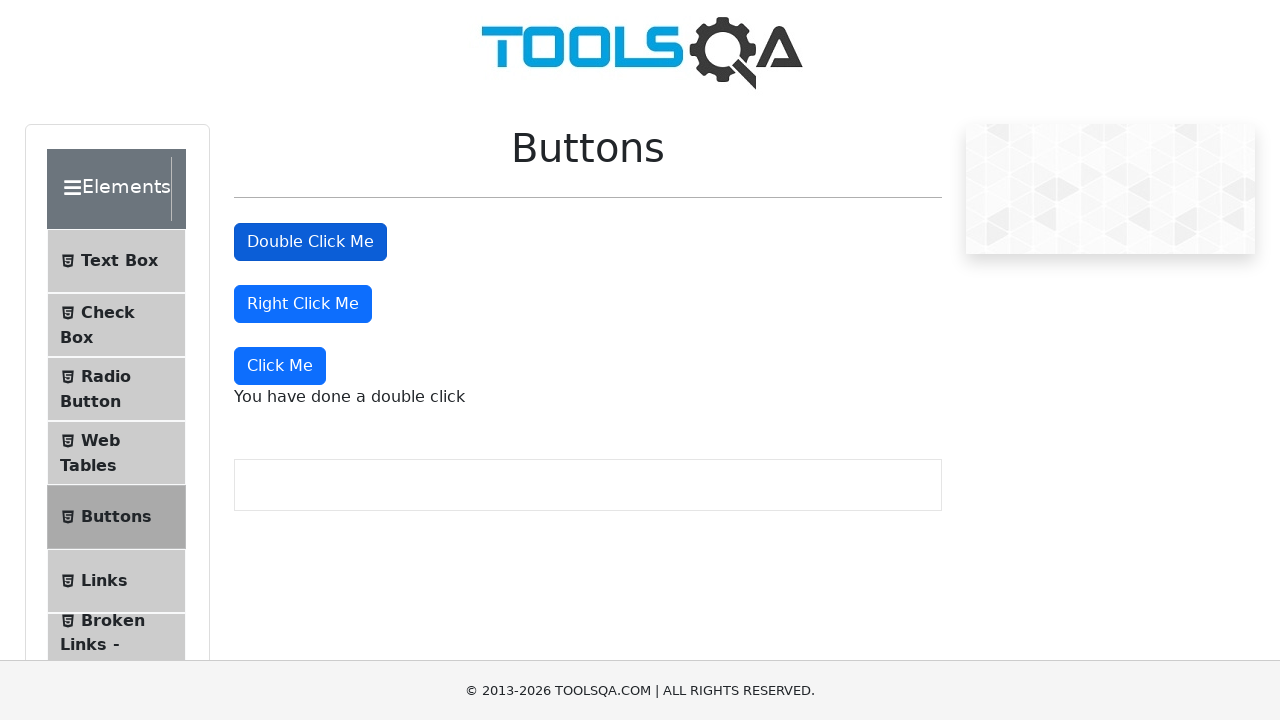

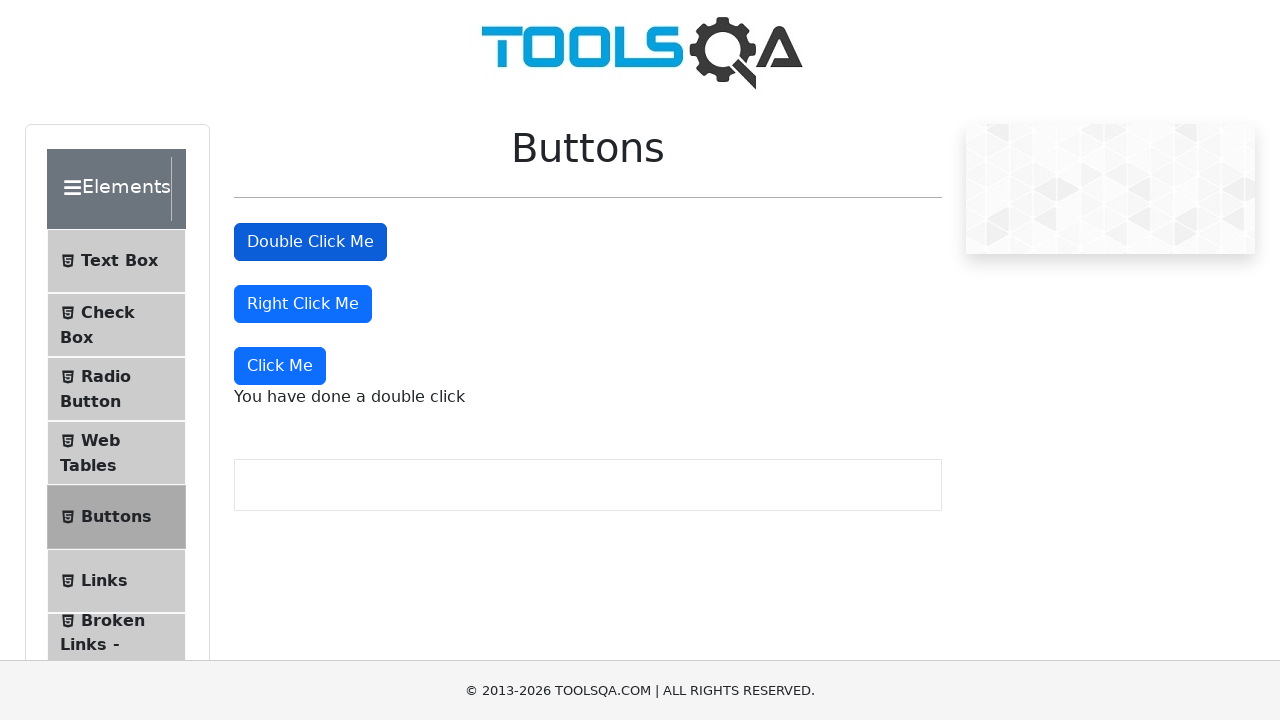